Tests the "Forgot Password?" link on the Adactin Hotel App by clicking it and verifying that the password reset page loads with a Submit button visible.

Starting URL: https://adactinhotelapp.com/

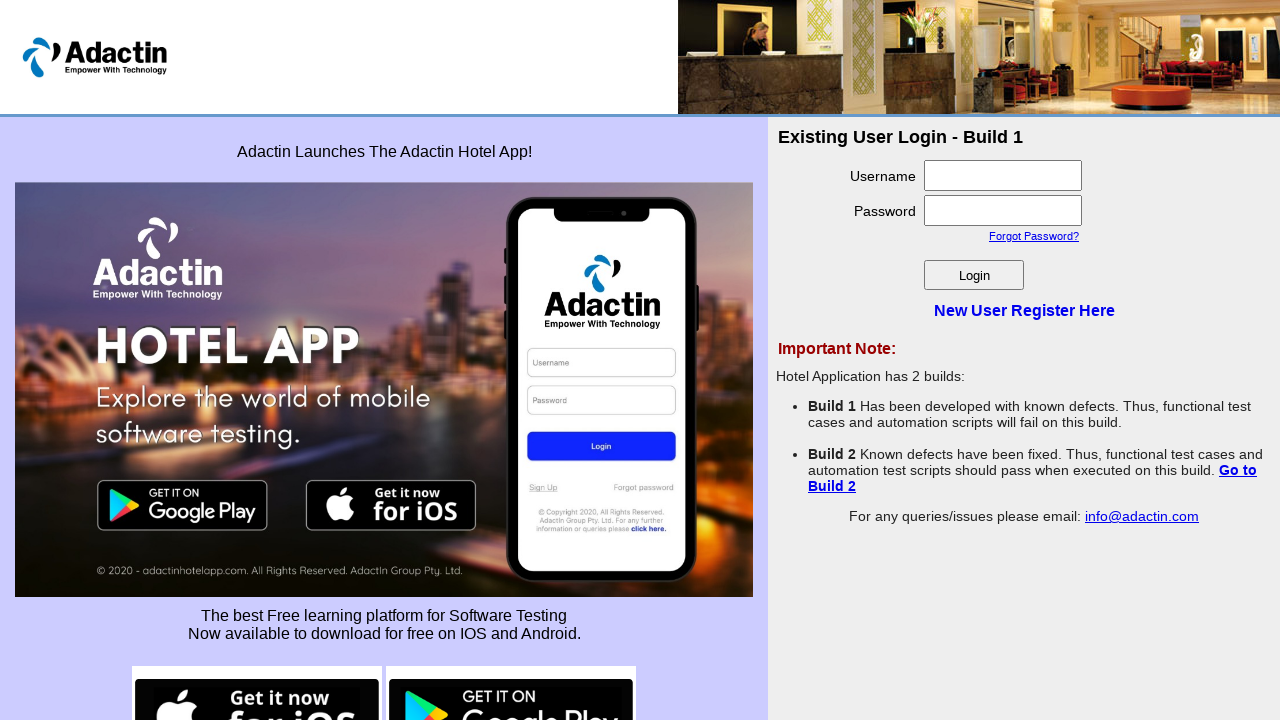

Navigated to Adactin Hotel App login page
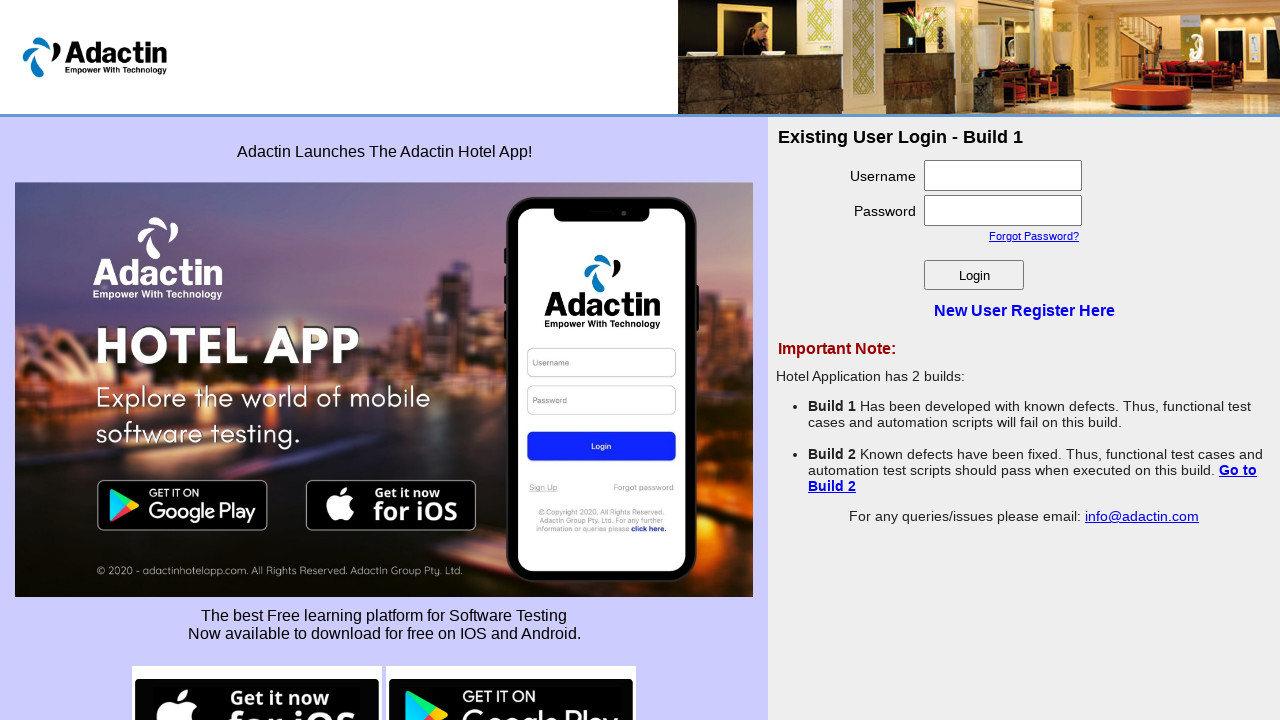

Clicked 'Forgot Password?' link at (1034, 236) on text=Forgot Password?
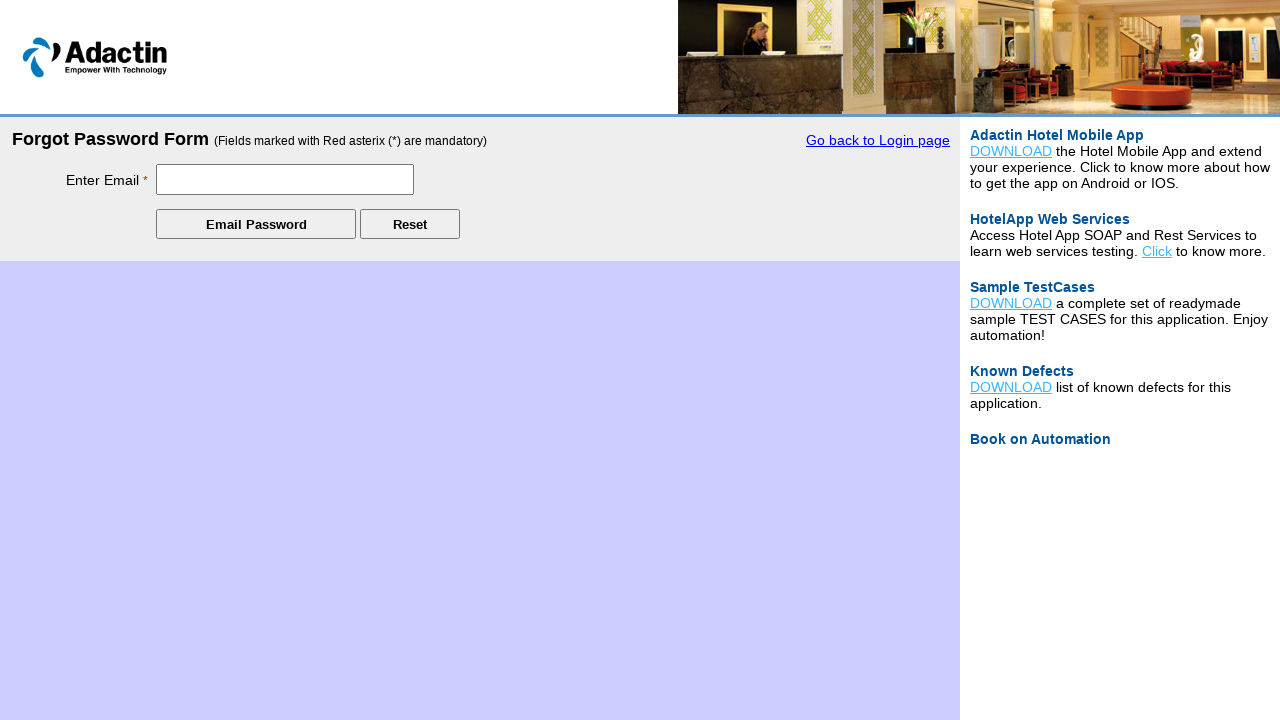

Password reset page loaded with Submit button visible
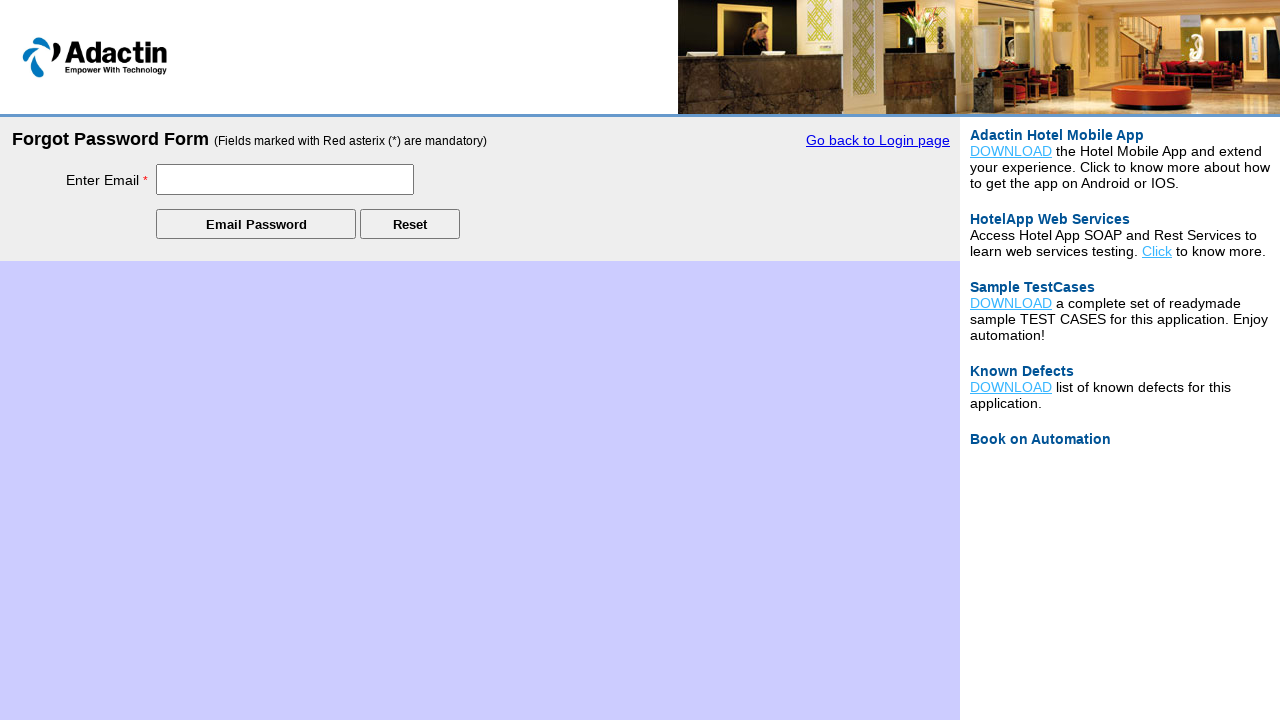

Verified Submit button is visible on password reset page
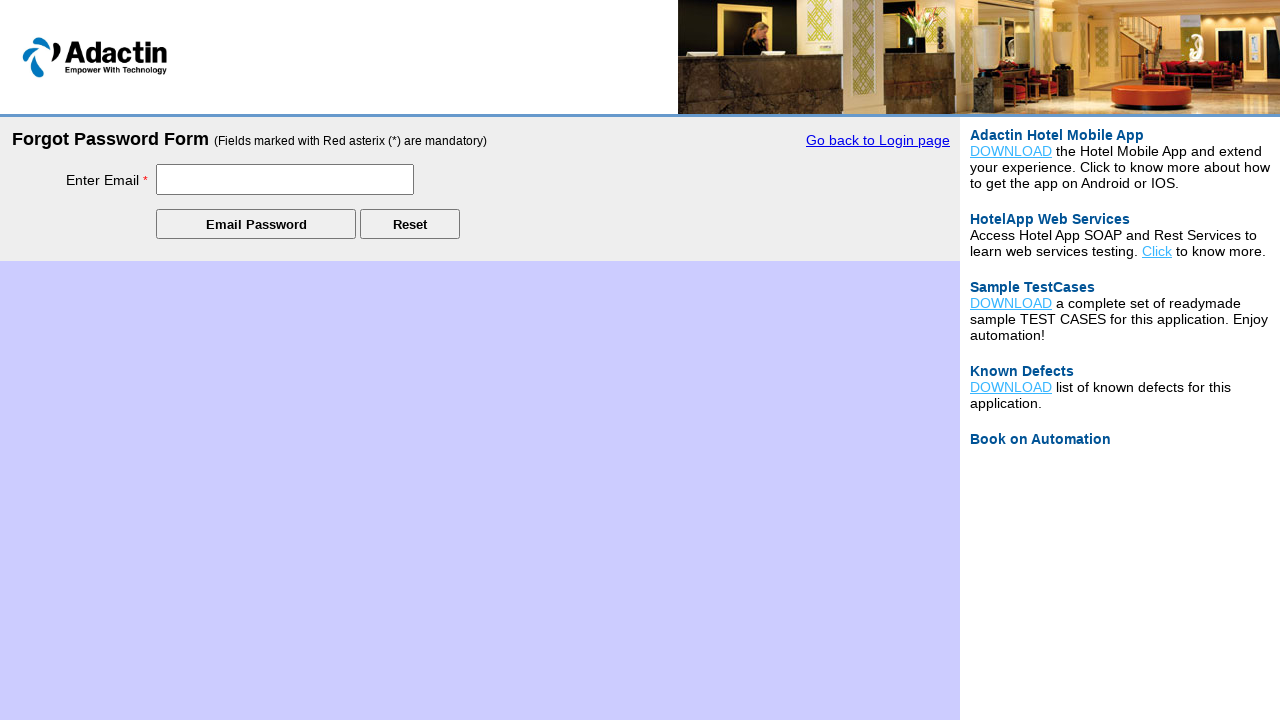

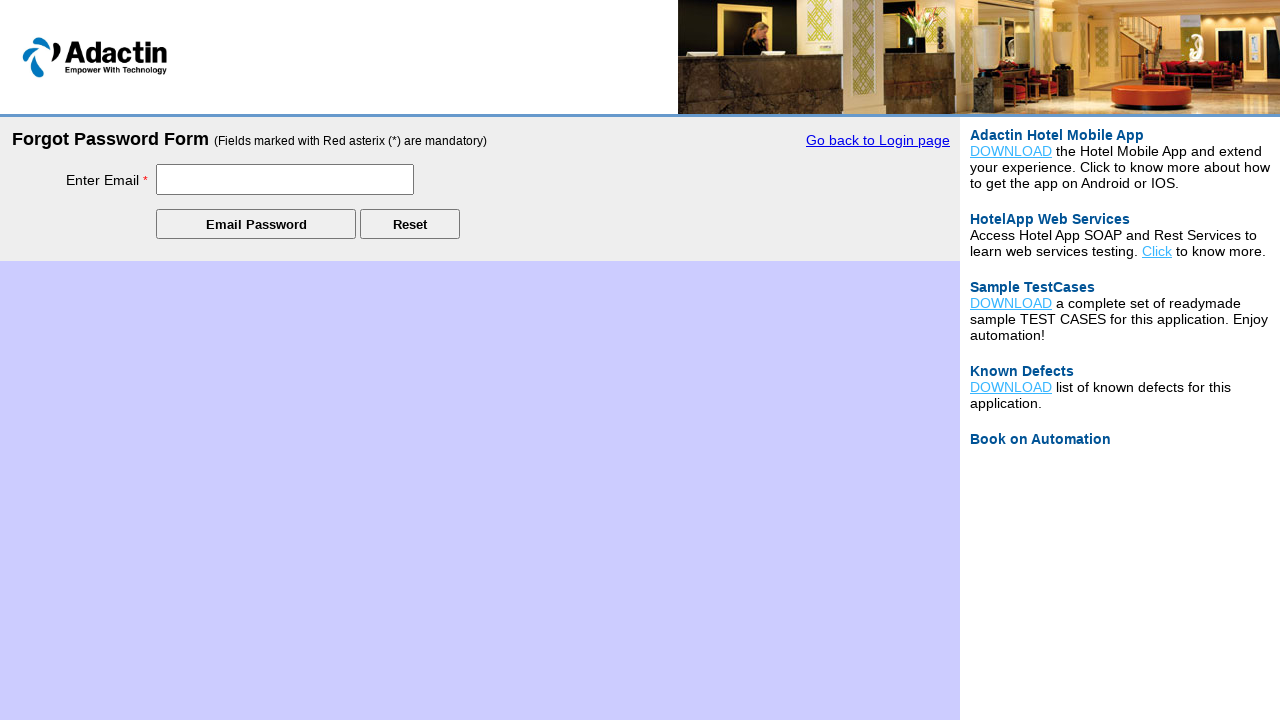